Tests waiting for a button's class attribute to contain a specific value

Starting URL: https://demoqa.com/dynamic-properties

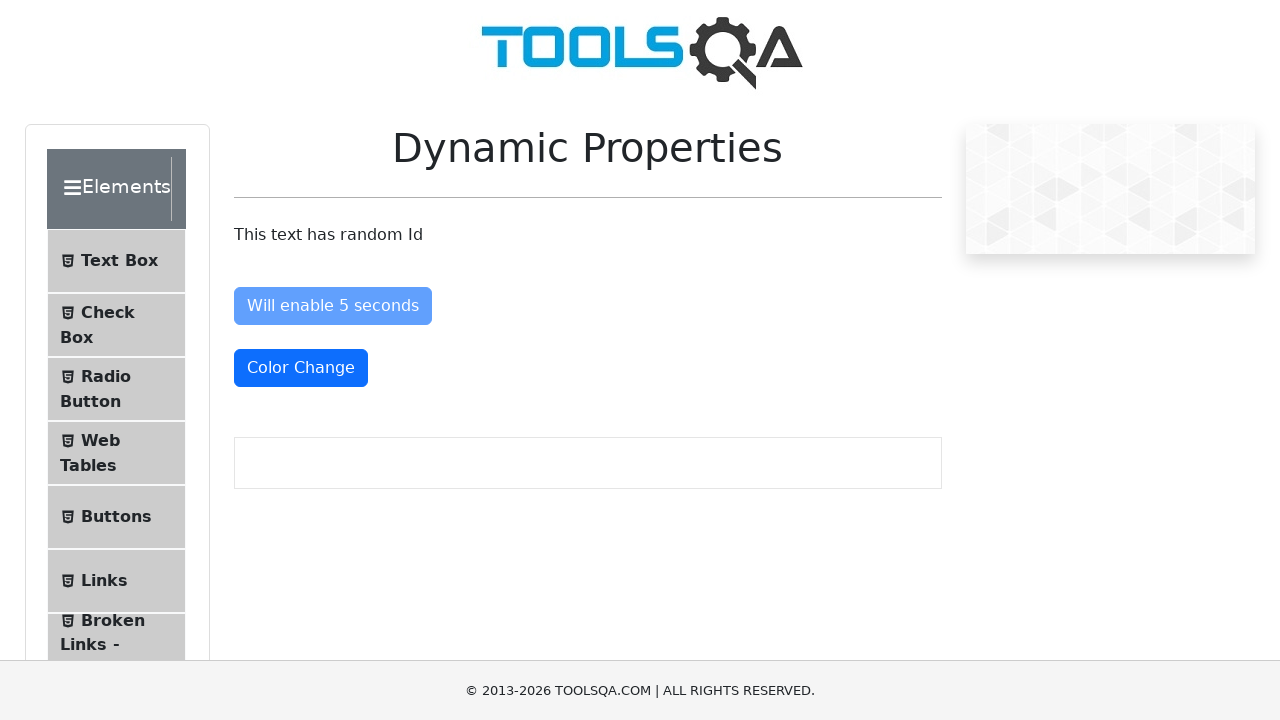

Waited for button #colorChange to have class 'text-danger'
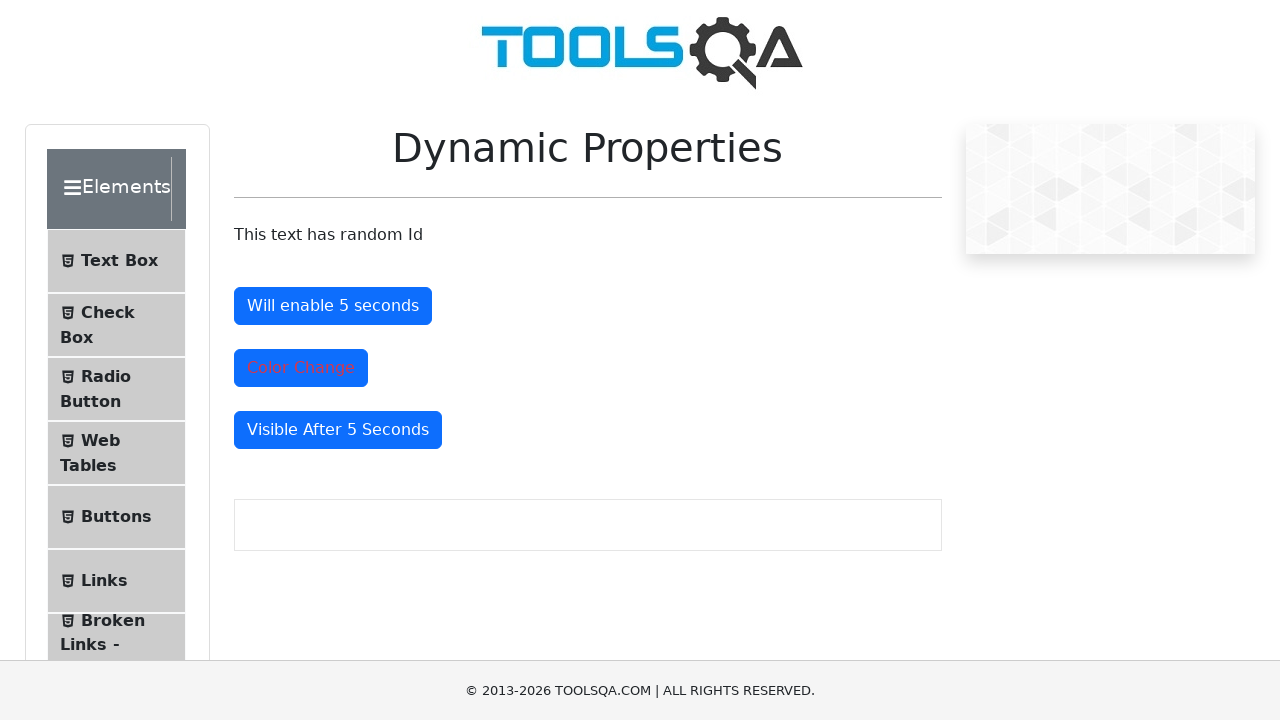

Retrieved class attribute from button #colorChange
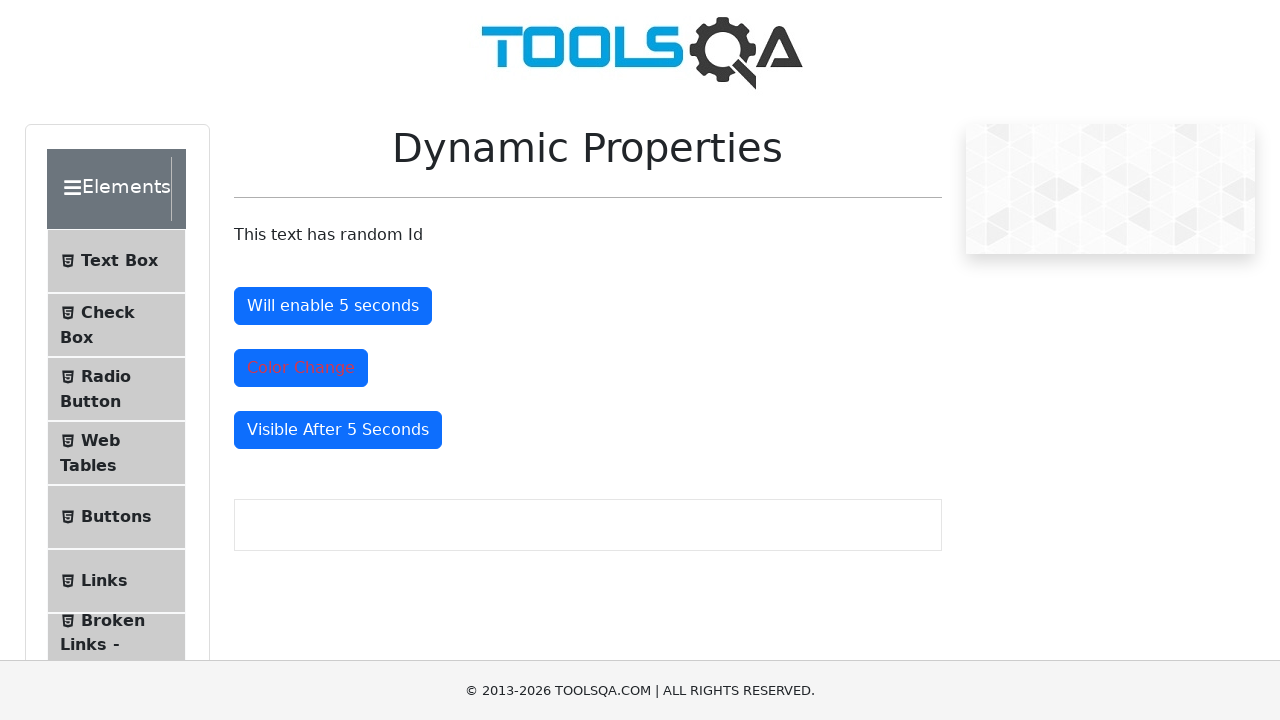

Asserted that button class contains 'text-danger'
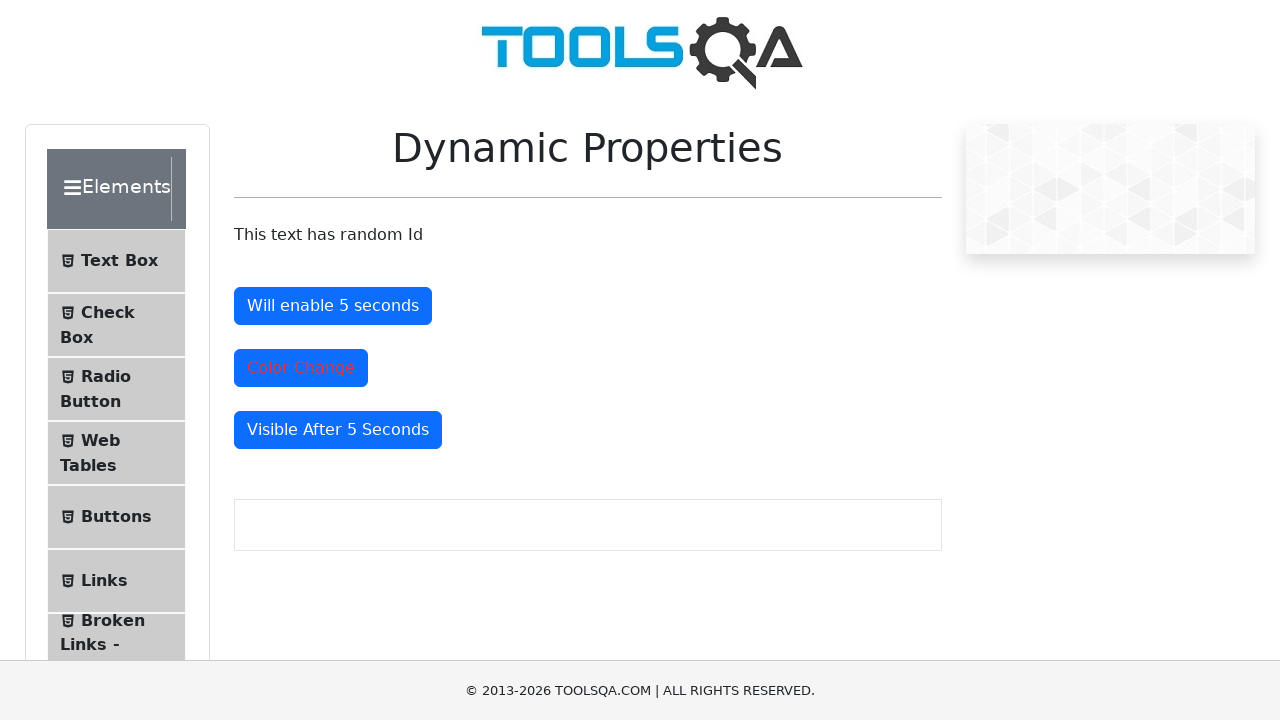

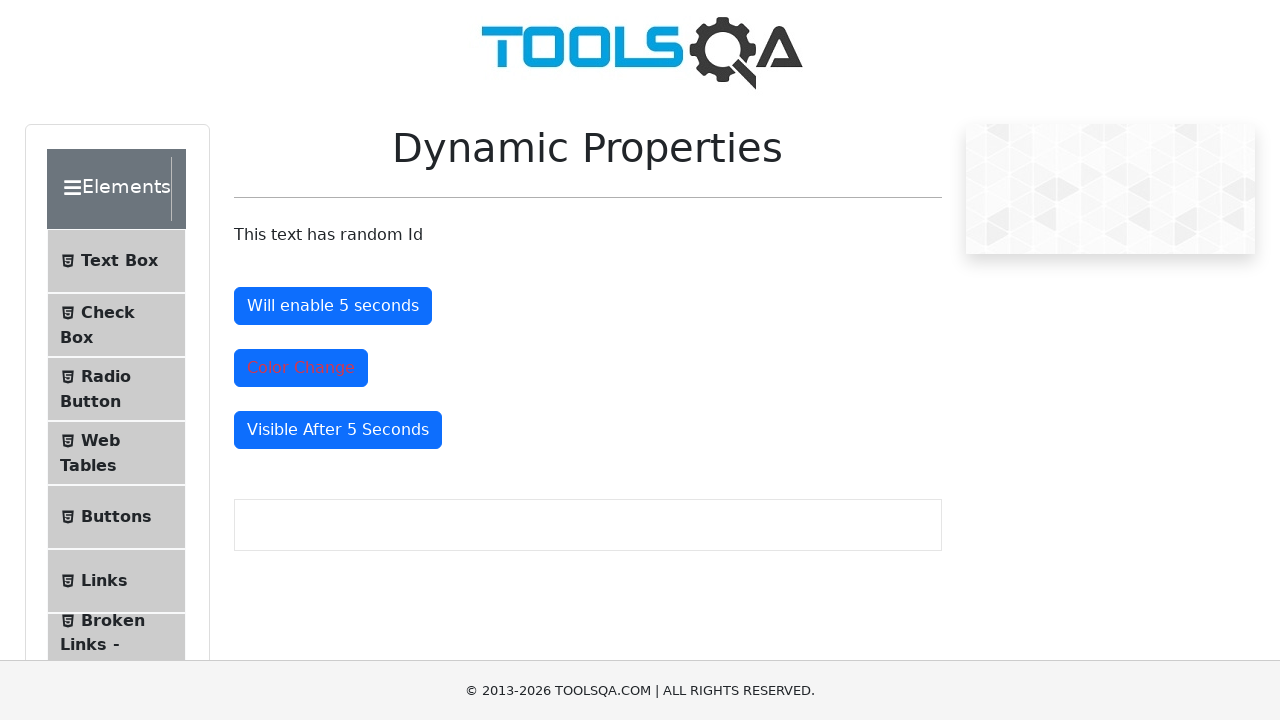